Changes the website language to English and verifies that the Sign In button text appears in English

Starting URL: https://www.mts.by

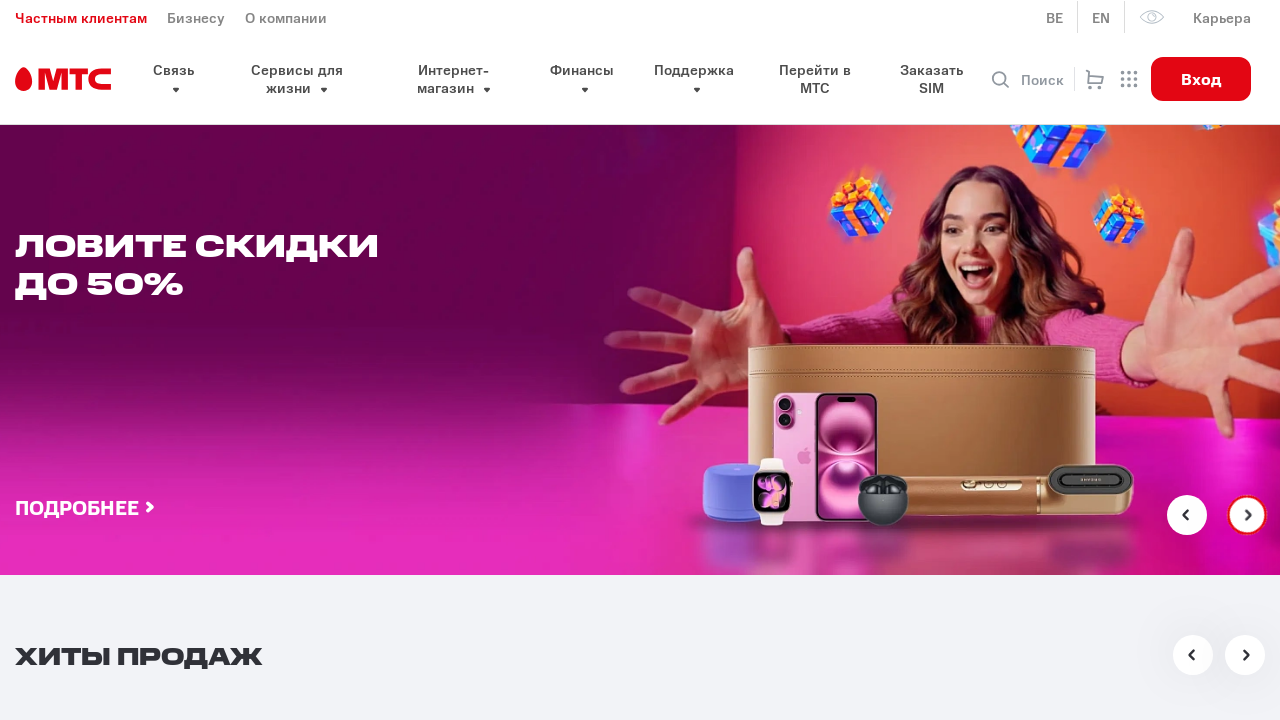

Clicked on language selector button at (1102, 17) on xpath=/html/body/div[6]/header/div[1]/div/div/div[2]/div/div/a[2]
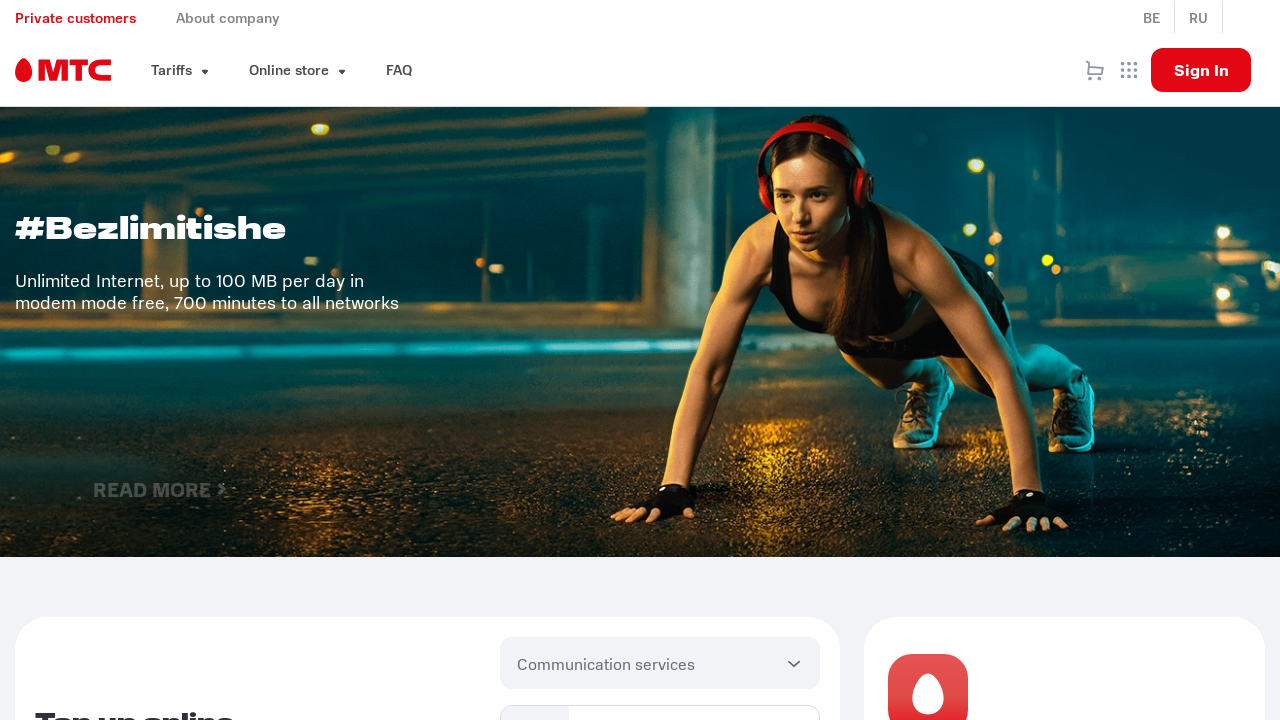

Language dropdown loaded with English option visible
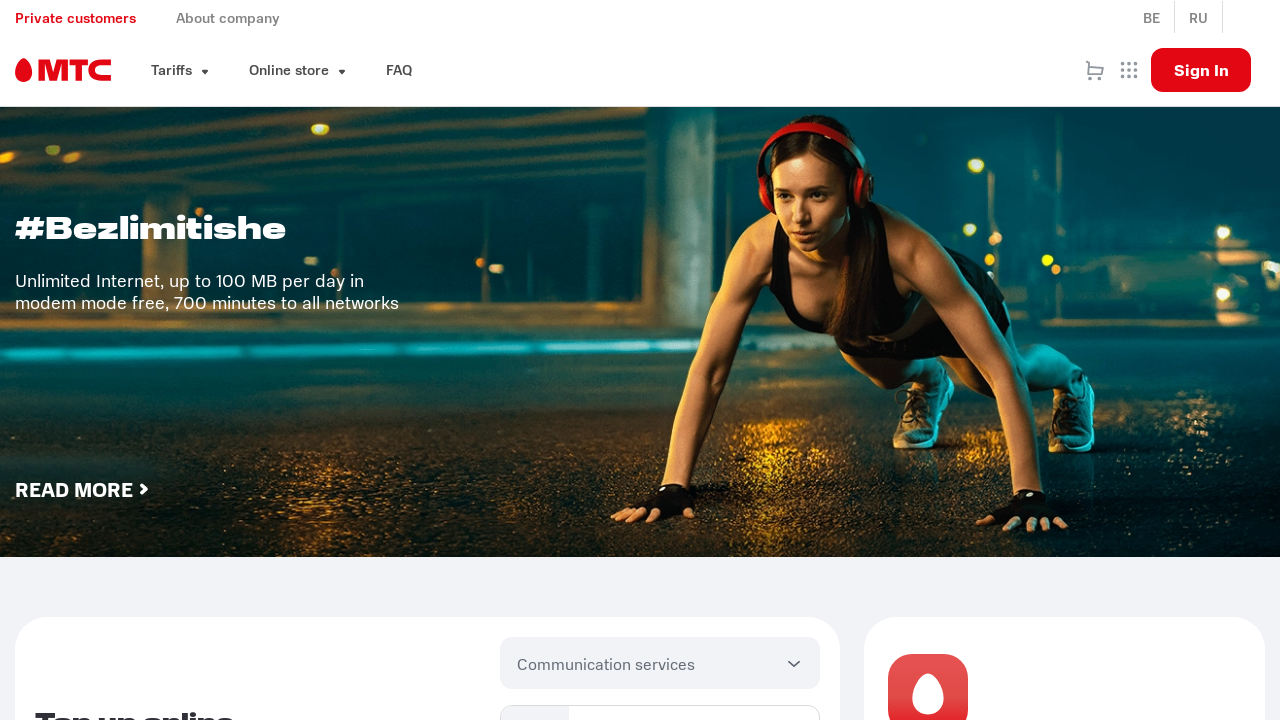

Retrieved Sign In button text: 'Sign In'
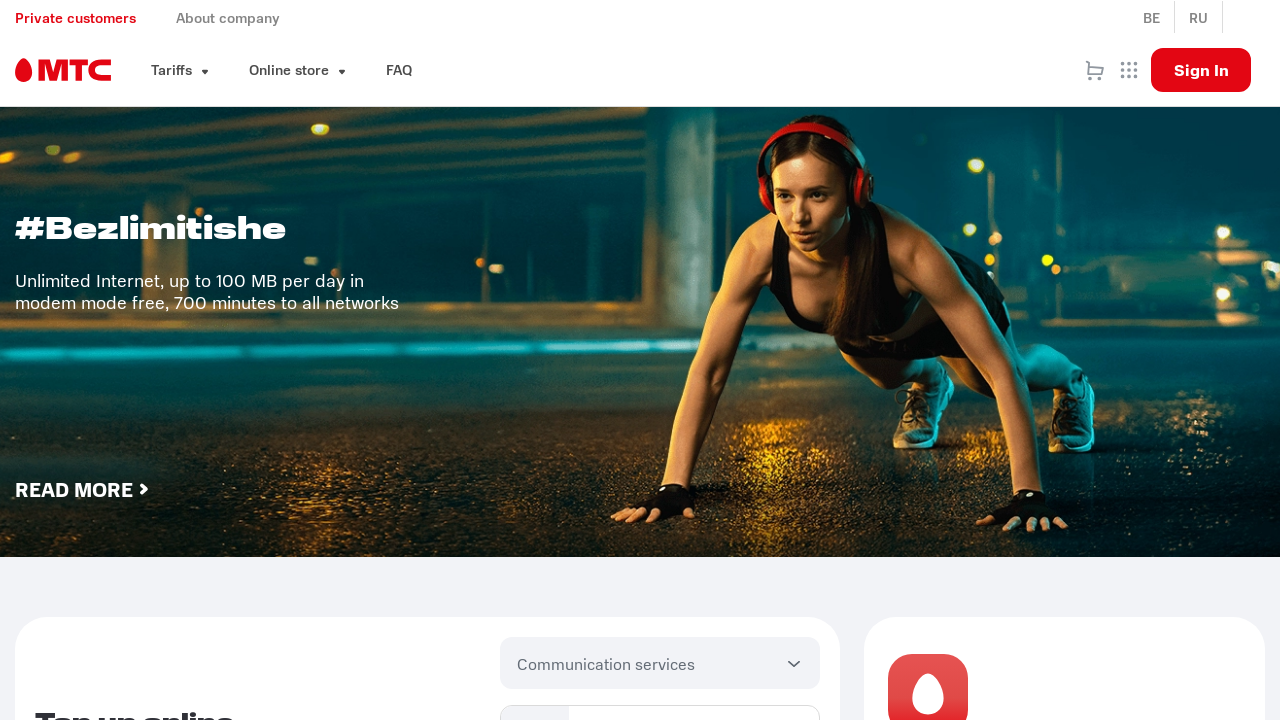

Verified Sign In button text is in English
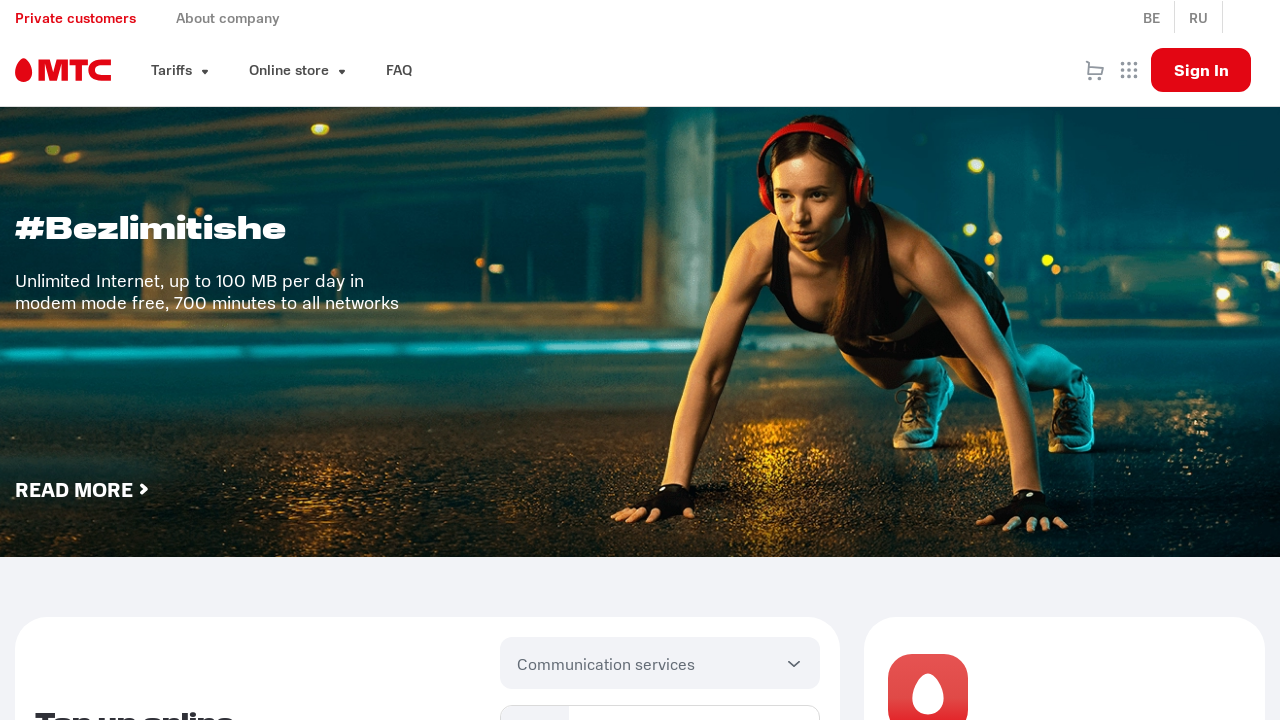

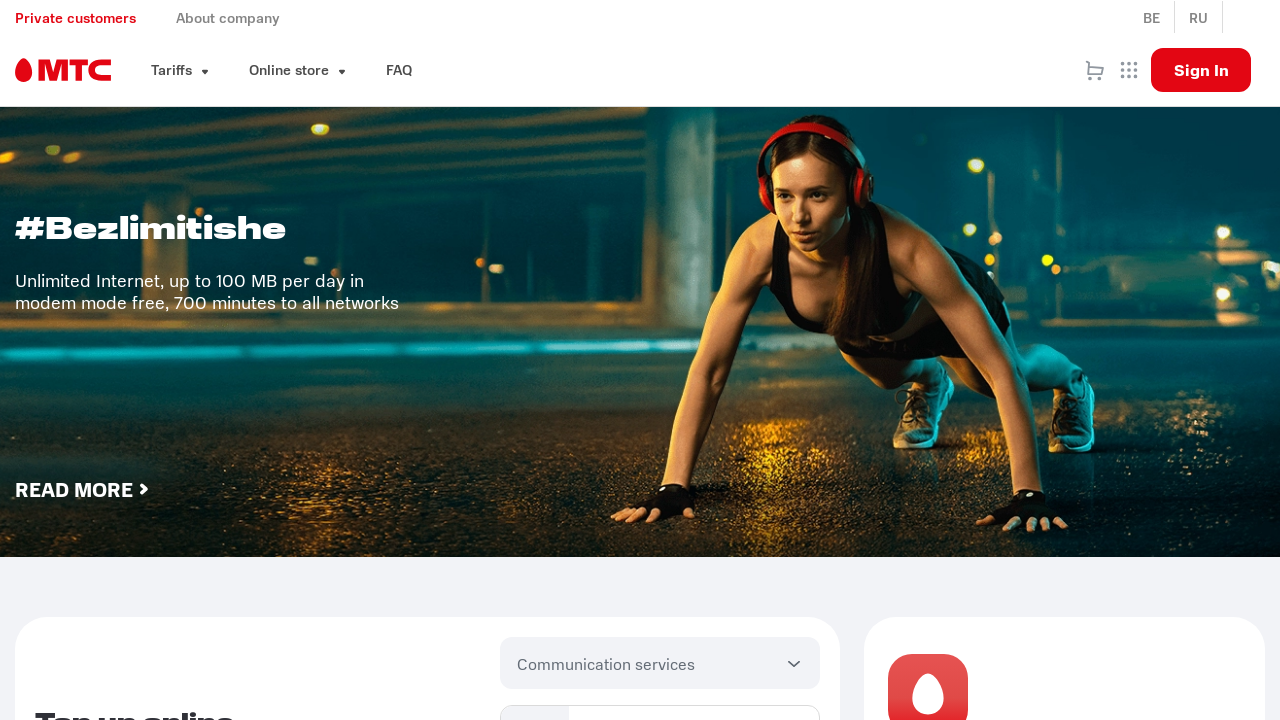